Tests alert prompt functionality by clicking a button to trigger a prompt alert, entering text, and accepting it

Starting URL: https://demoqa.com/alerts

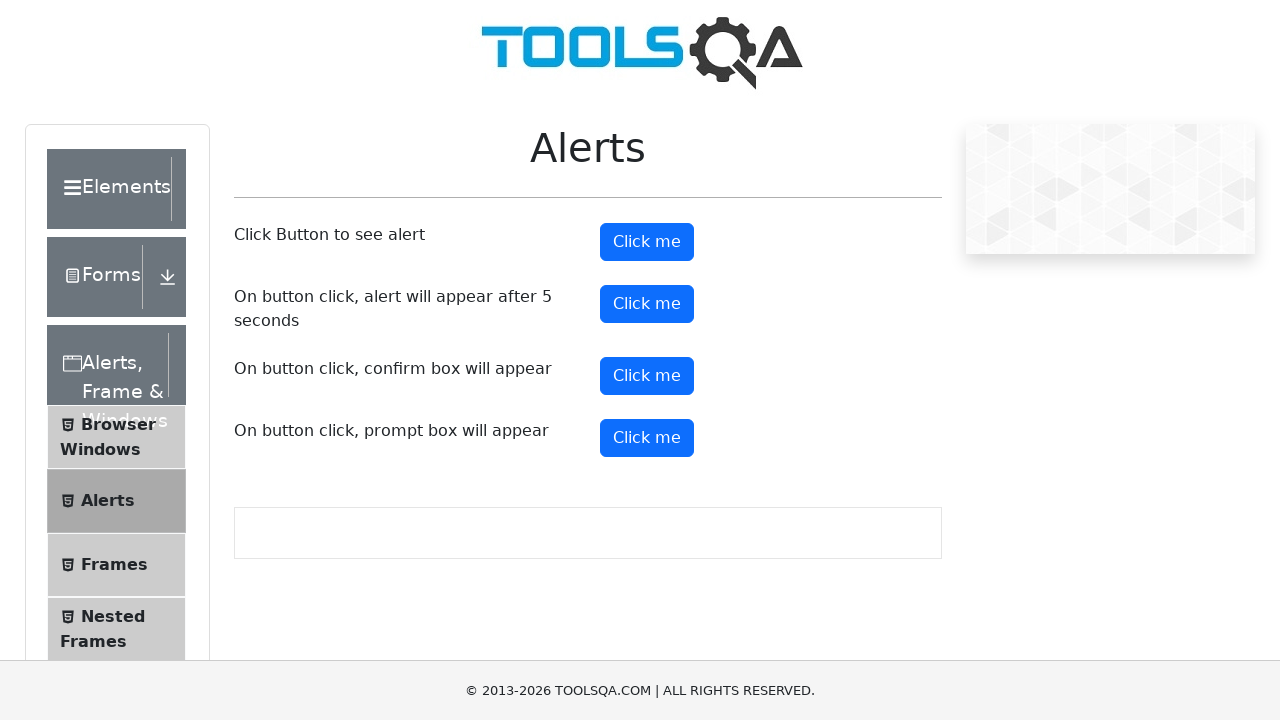

Clicked the prompt button to trigger alert at (647, 438) on #promtButton
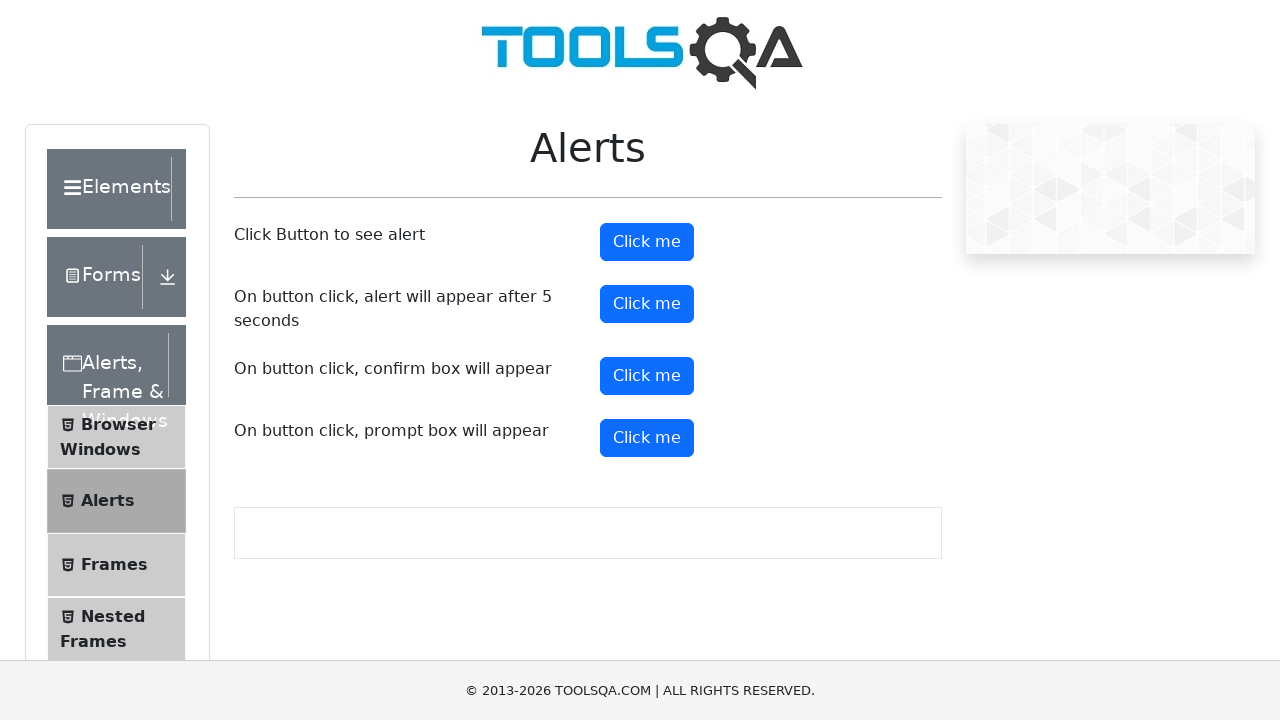

Handled prompt alert by accepting with text 'Hare Krishna'
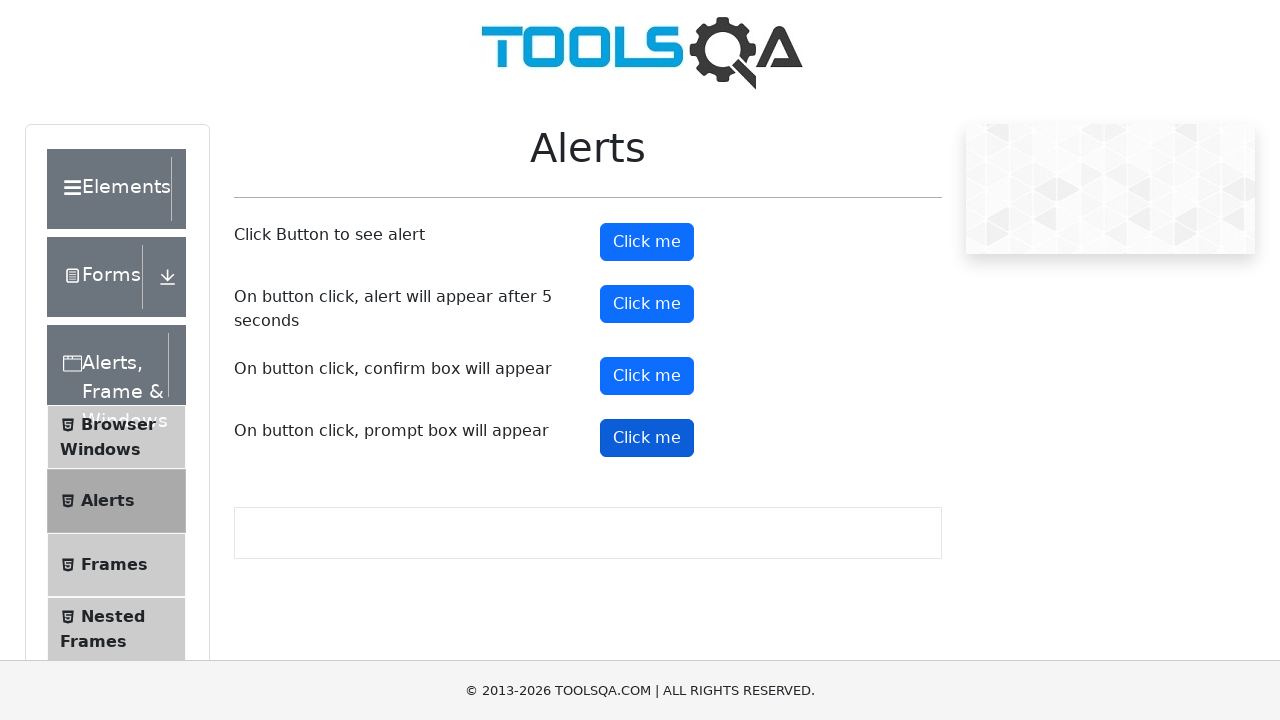

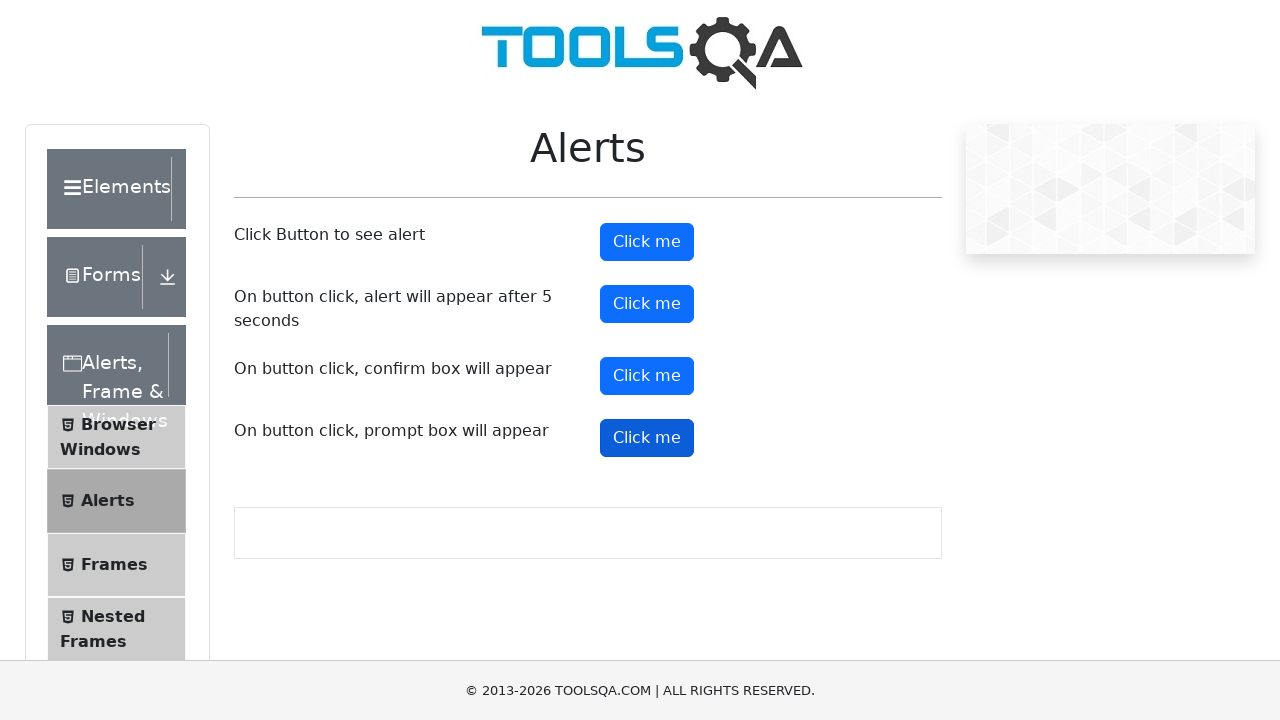